Tests drag and drop functionality by dragging an element to a drop target and verifying the text changes to "Dropped!"

Starting URL: https://jqueryui.com/resources/demos/droppable/default.html

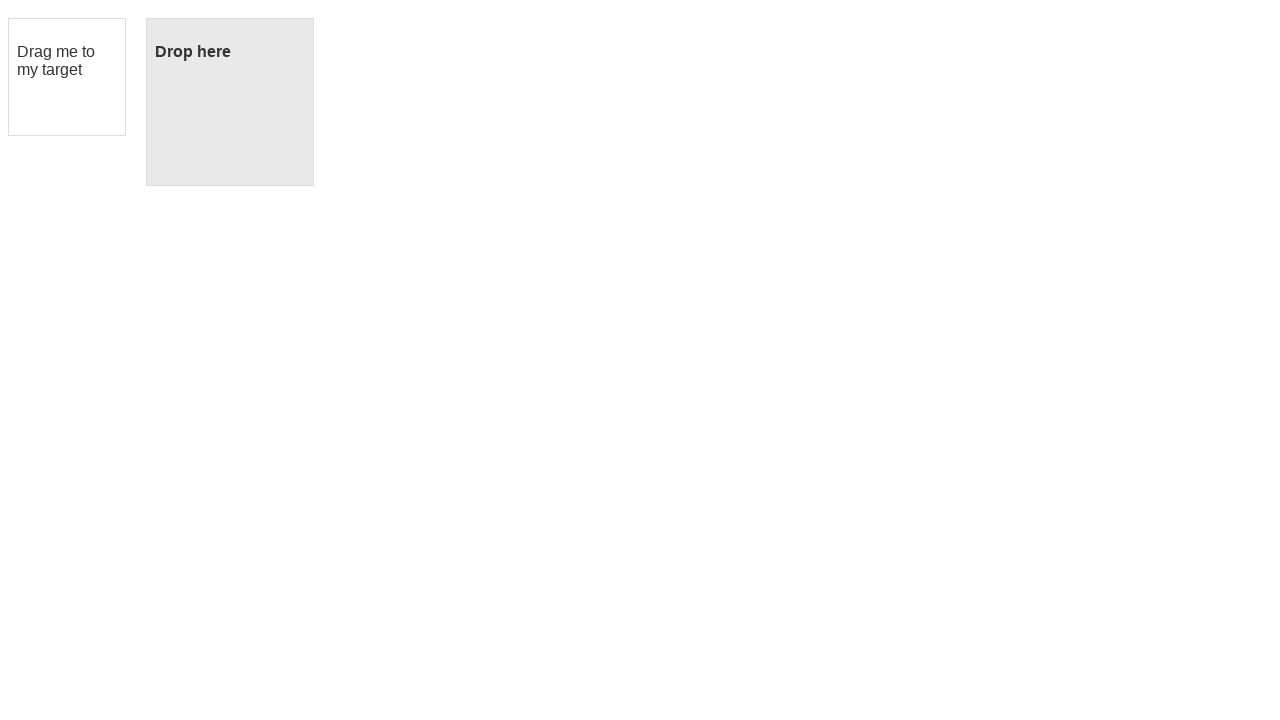

Verified 'Drop here' text is initially visible
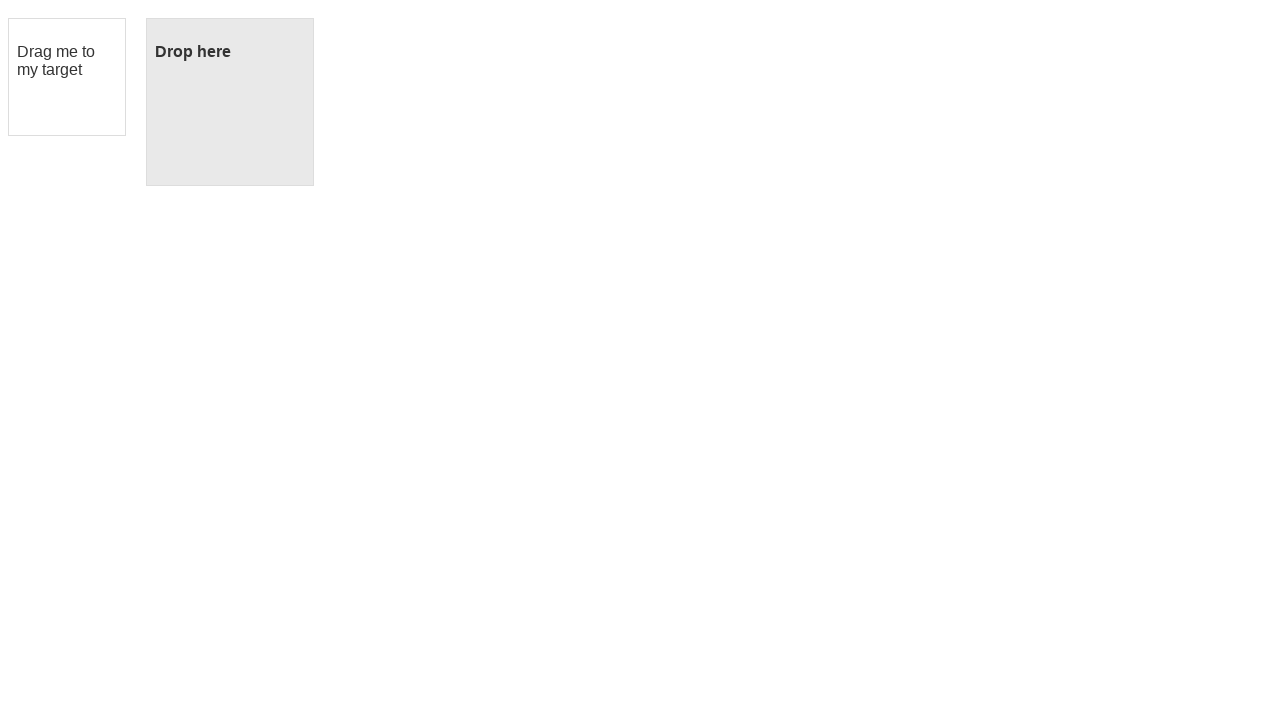

Dragged draggable element to droppable target at (230, 102)
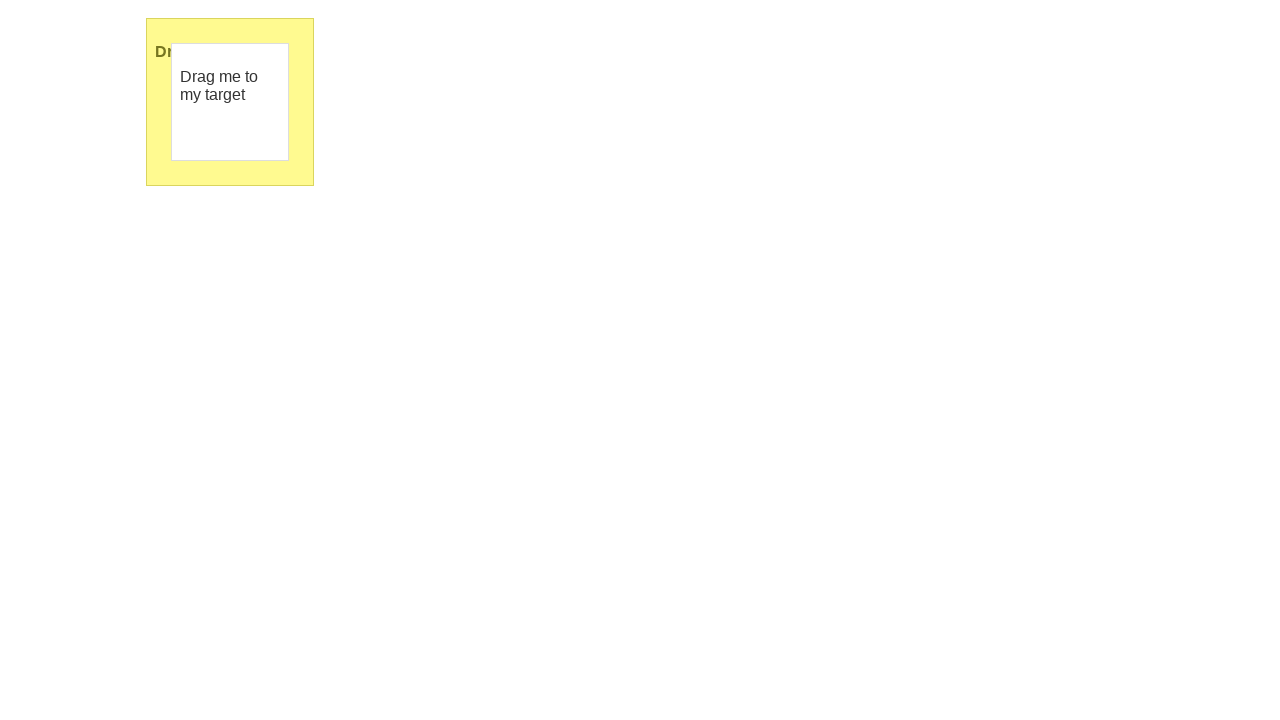

Waited for 'Dropped!' text to become visible
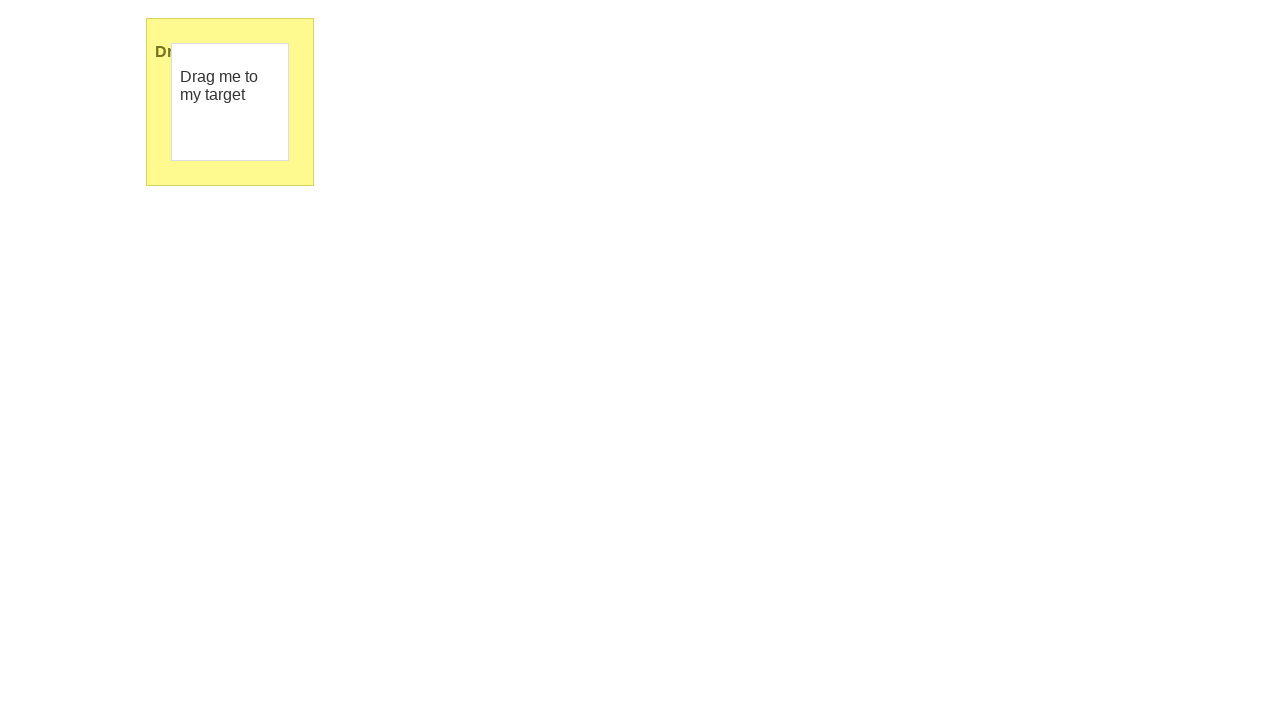

Verified 'Dropped!' text is now visible after drag and drop
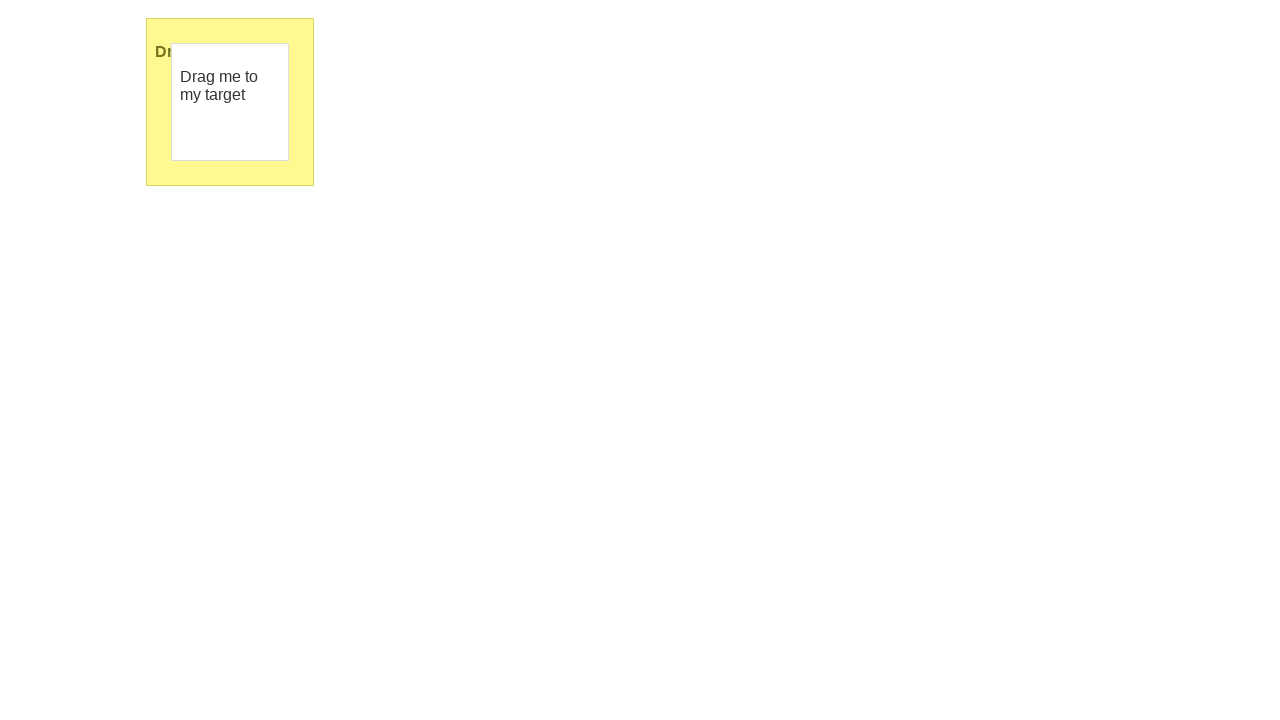

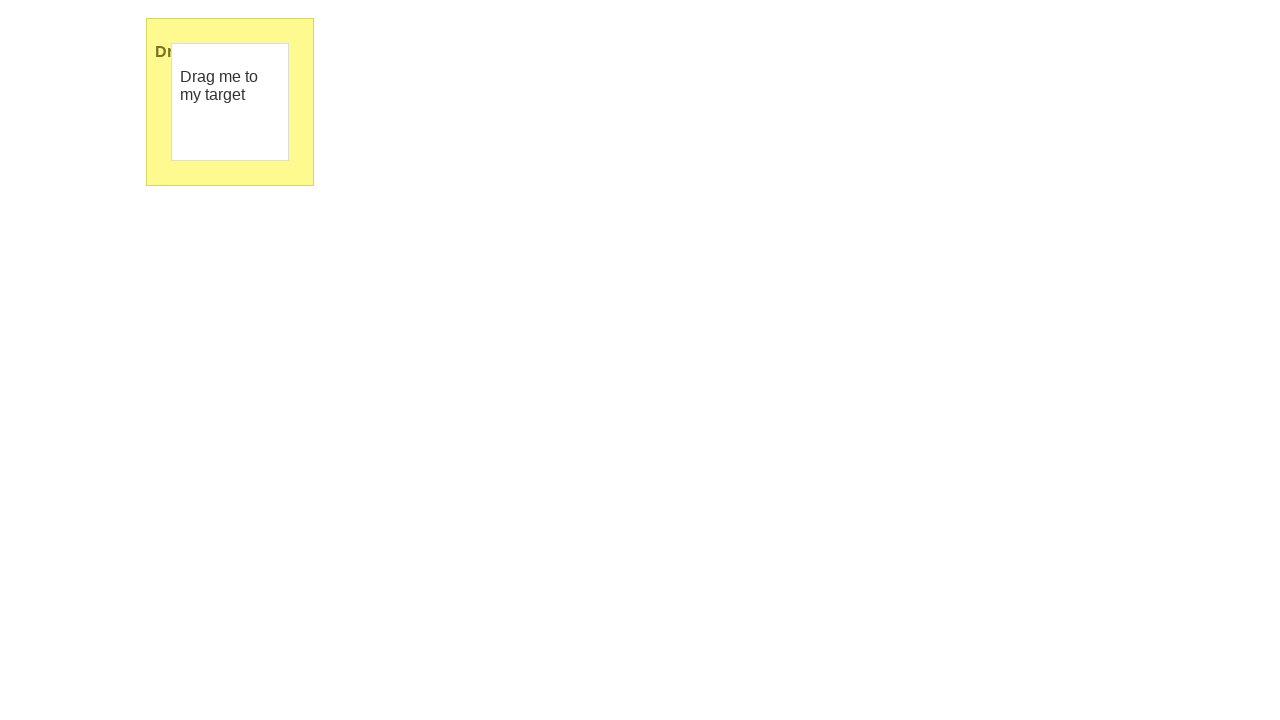